Navigates to a practice inputs page and clicks on the navigation bar element

Starting URL: https://practice.cydeo.com/inputs

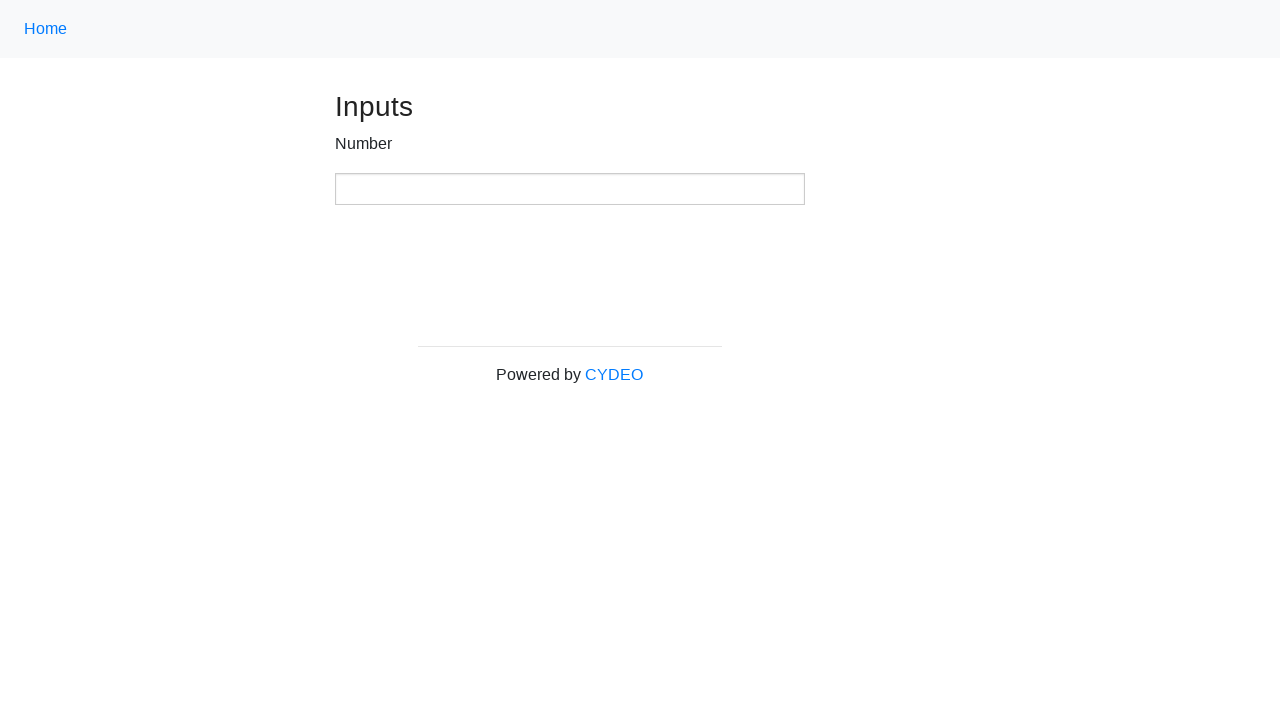

Clicked on the navigation bar element at (46, 29) on .navbar-nav
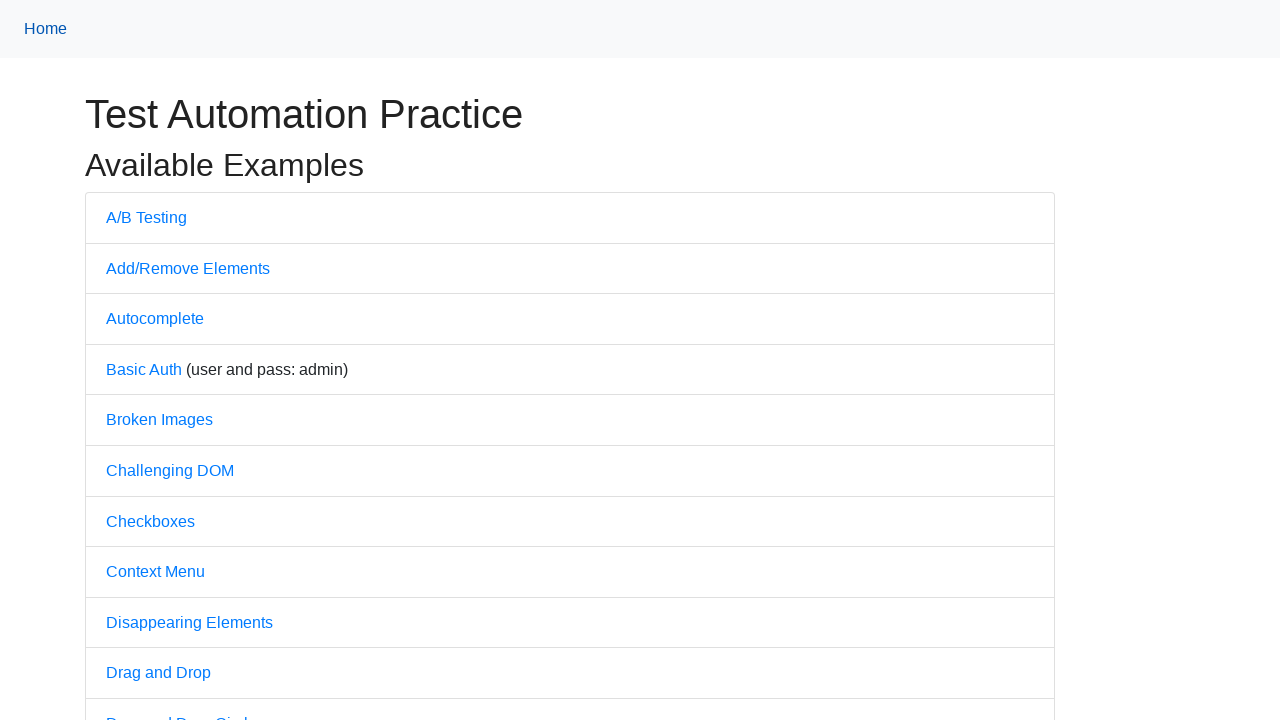

Retrieved page title for verification
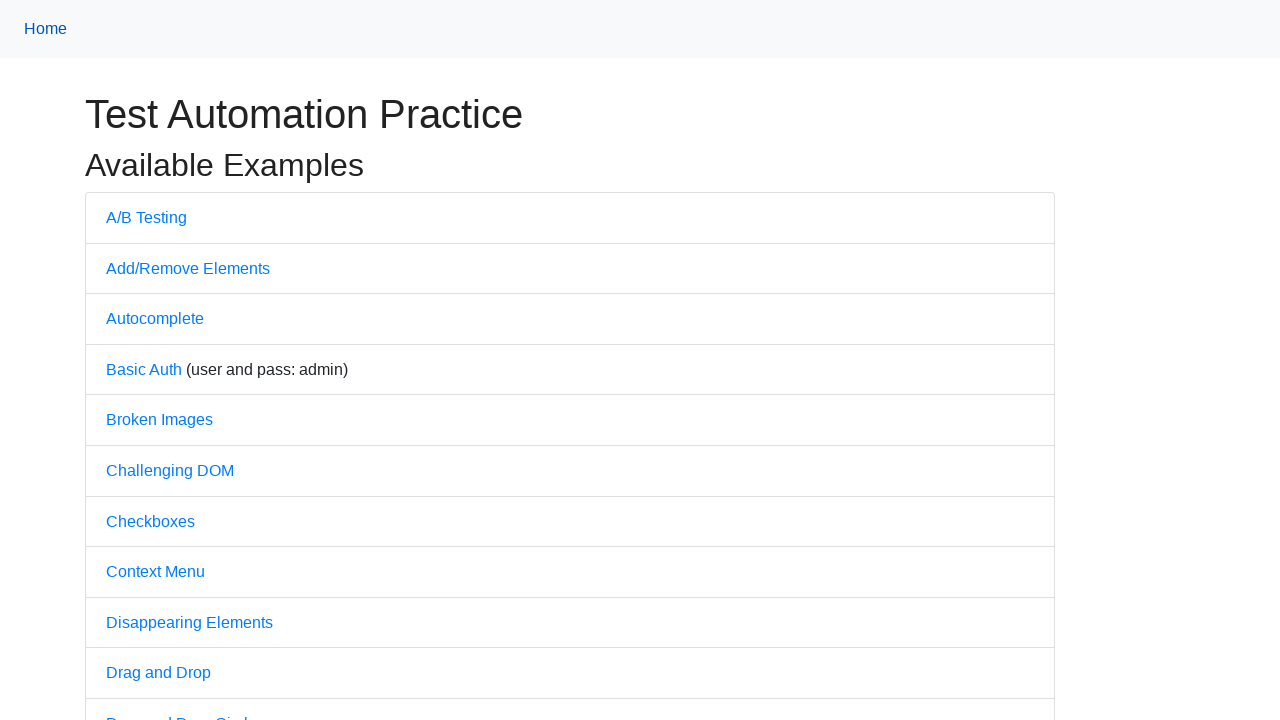

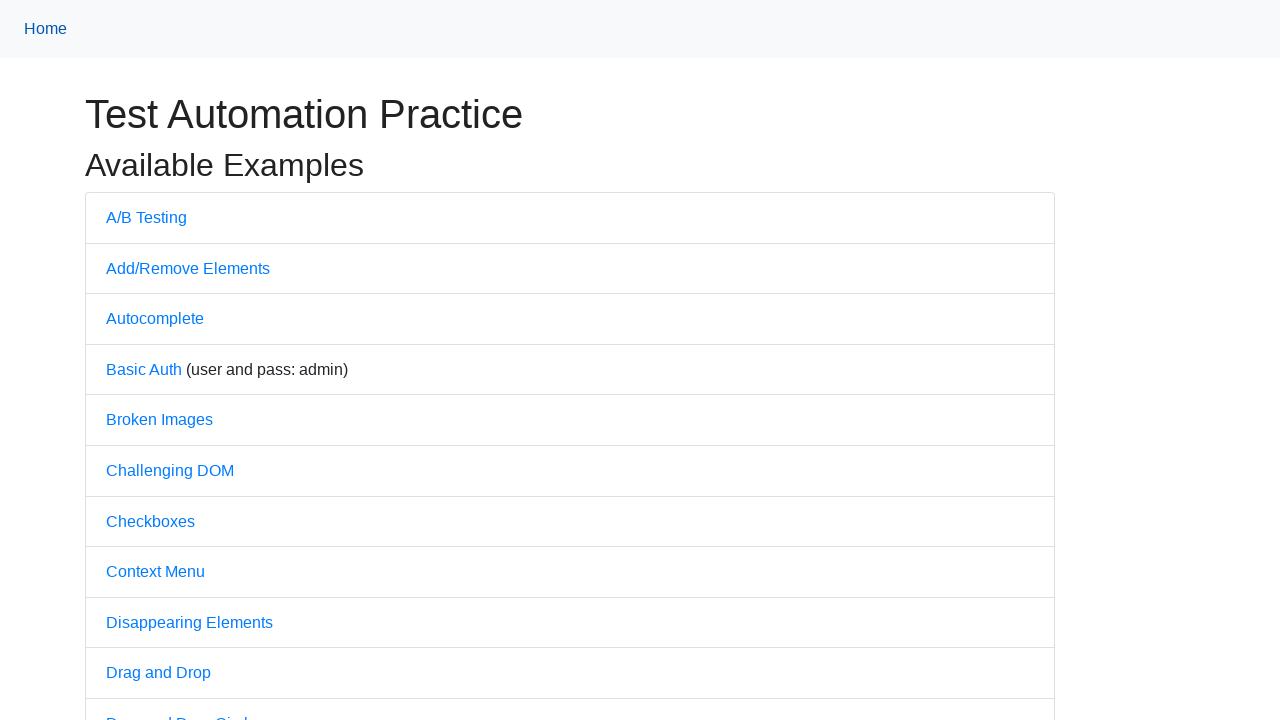